Tests registration validation with 3-digit password (too short) and verifies error message is displayed

Starting URL: https://sharelane.com/cgi-bin/register.py

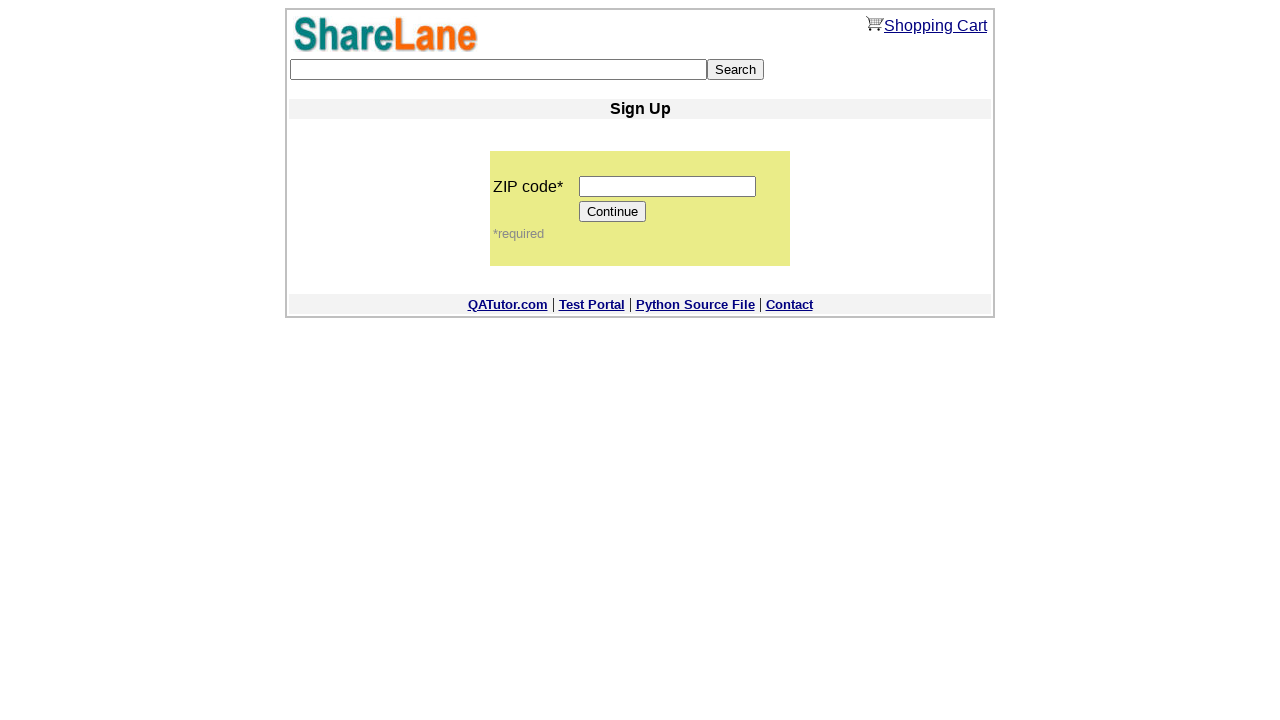

Filled zip code field with '12345' on input[name='zip_code']
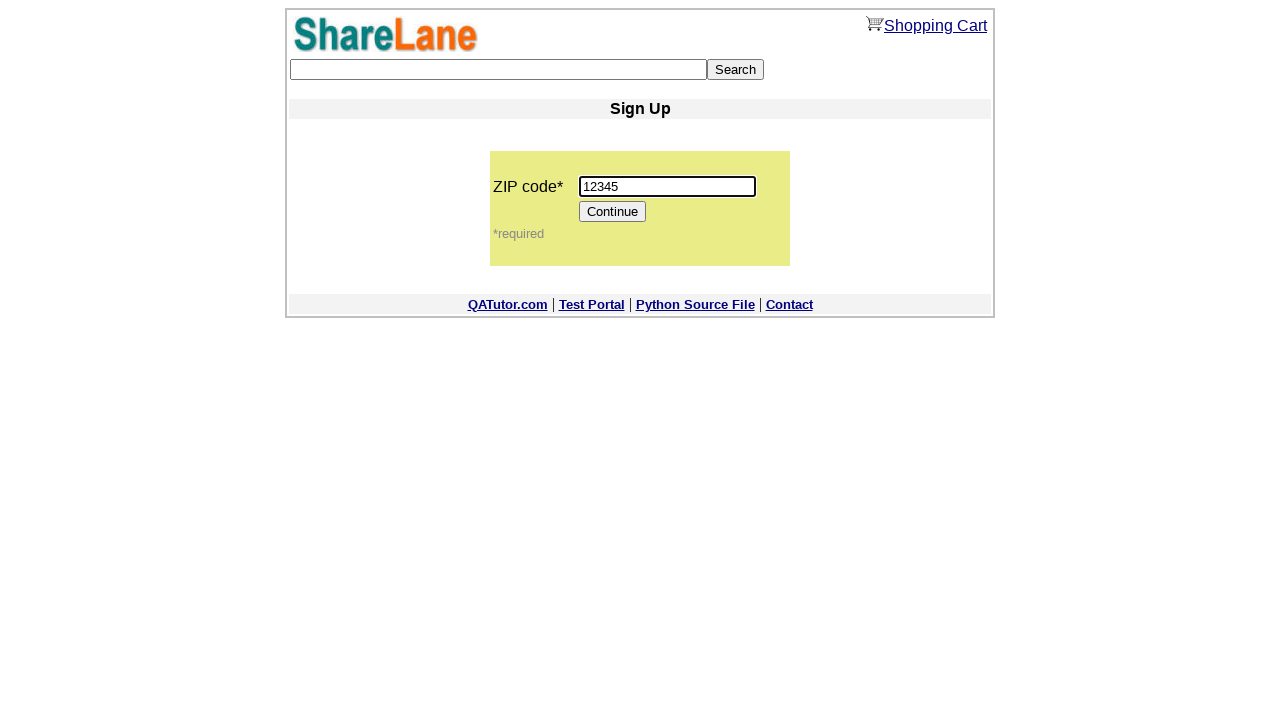

Clicked Continue button at (613, 212) on input[value='Continue']
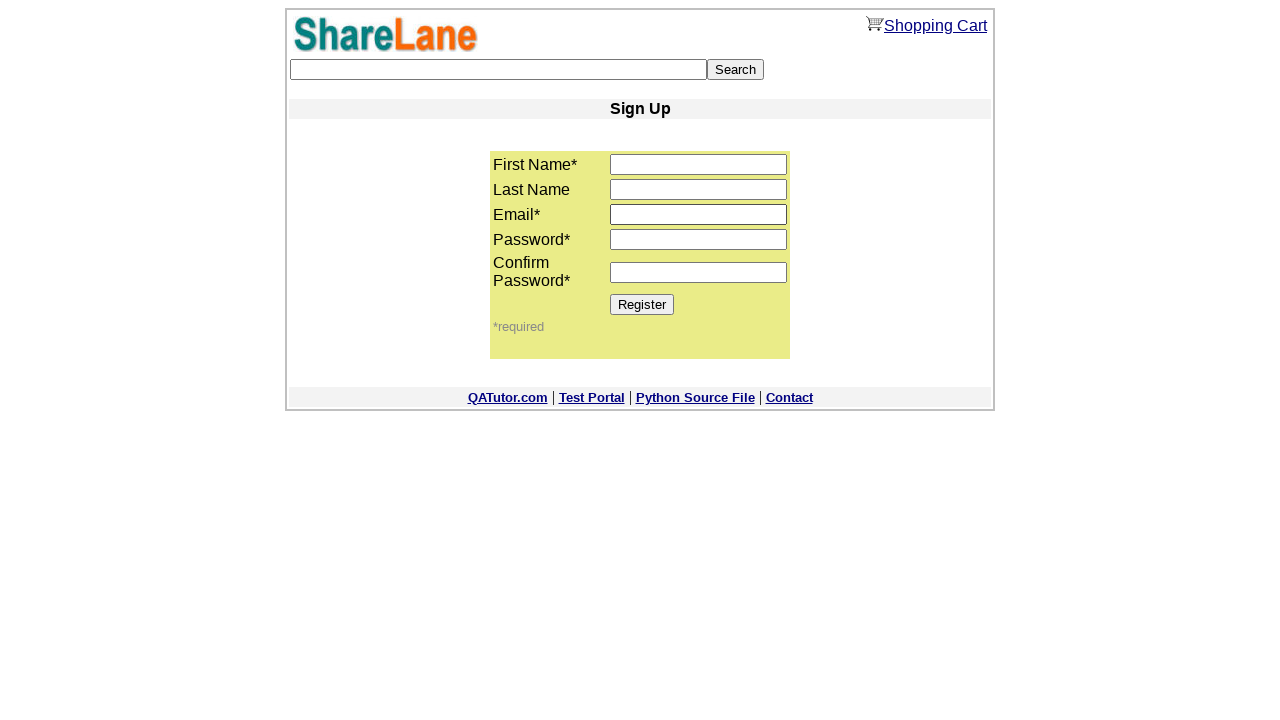

Navigated to registration form with zip code 12345
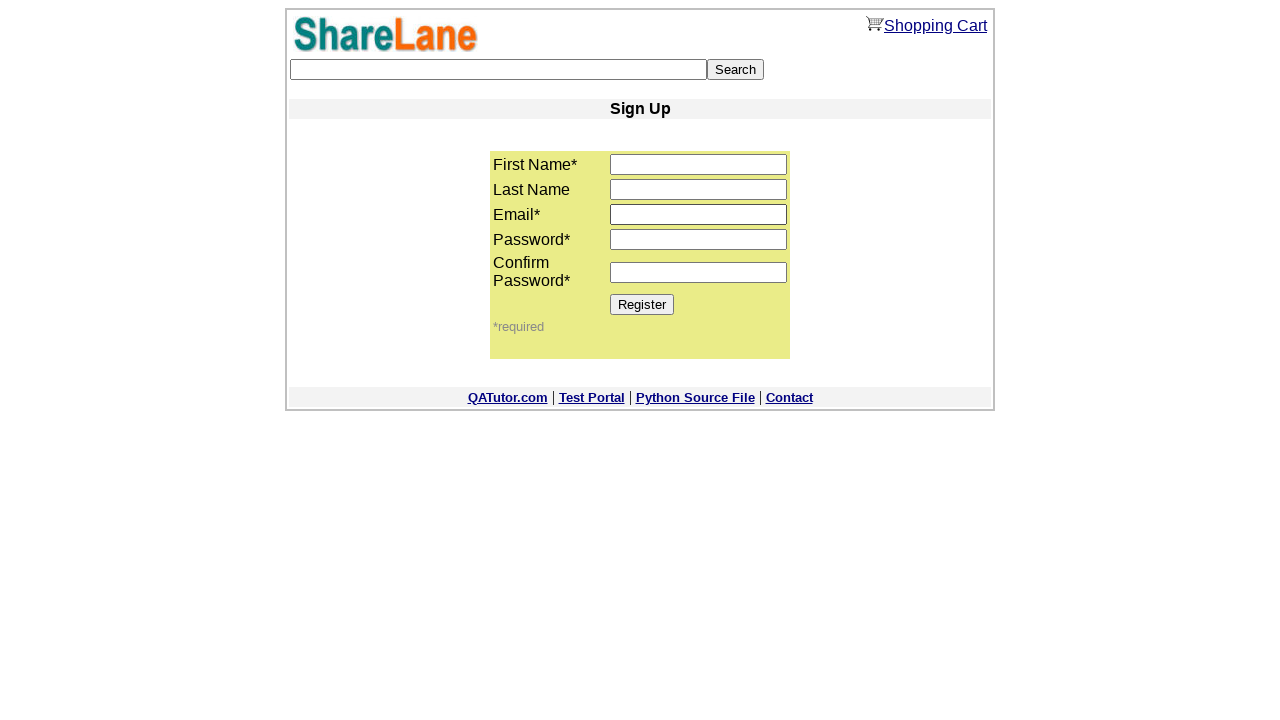

Filled first name field with 'test' on input[name='first_name']
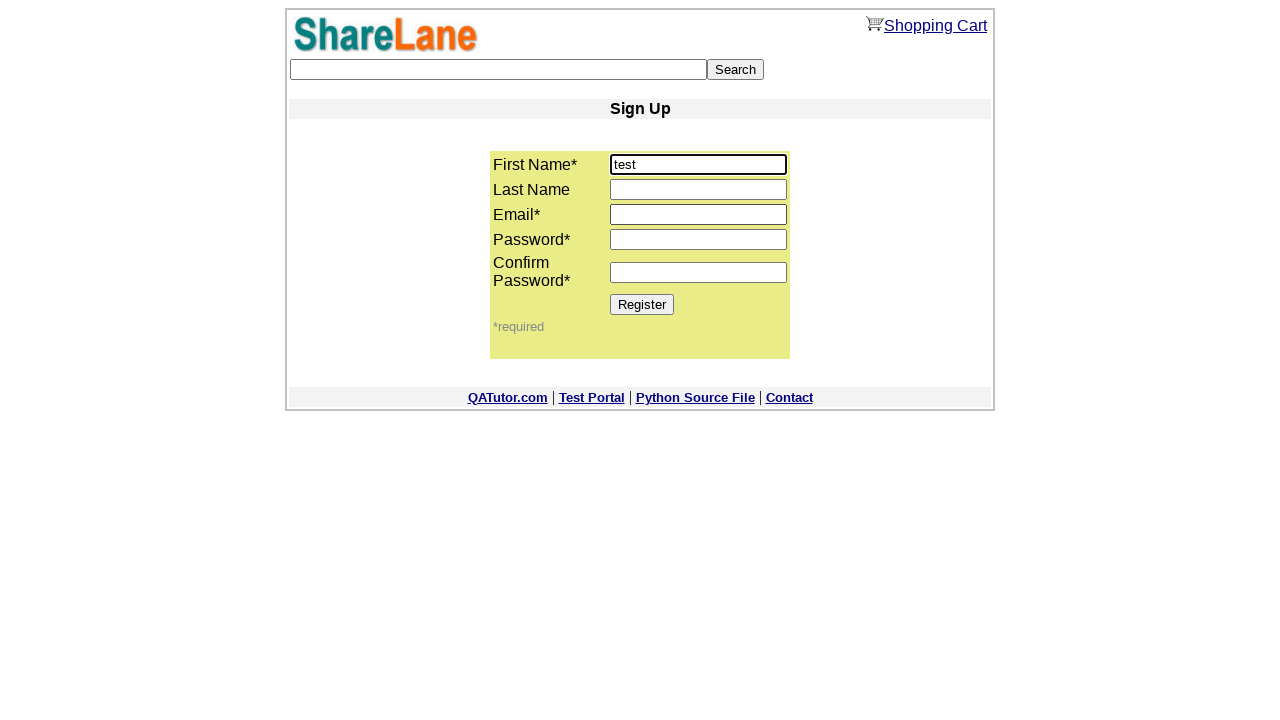

Filled email field with 'test@test.com' on input[name='email']
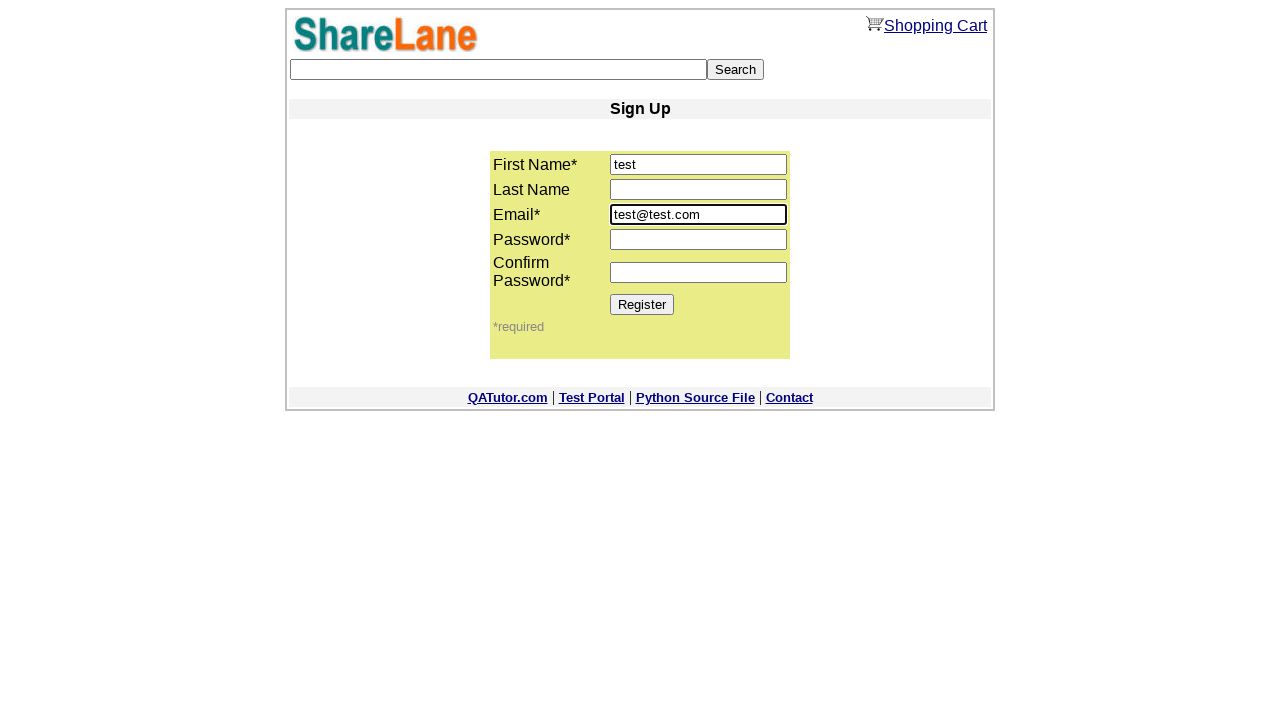

Filled password1 field with 3-digit password '123' on input[name='password1']
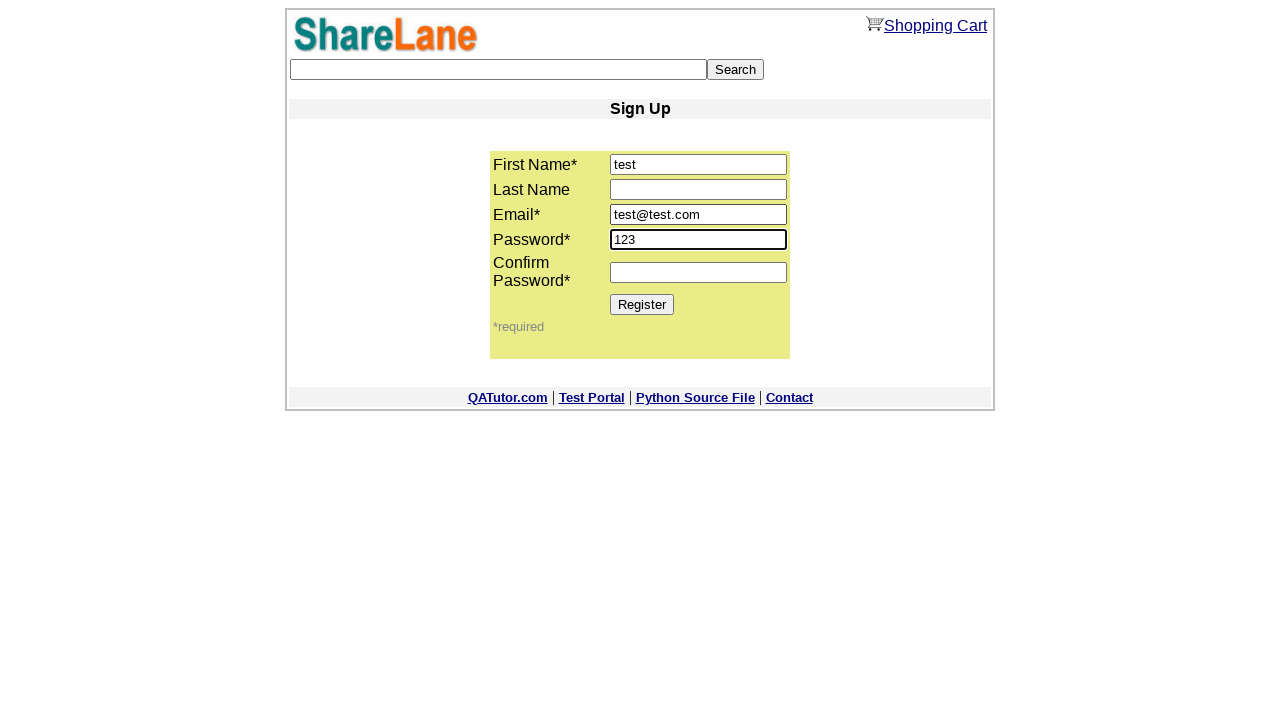

Filled password2 field with '1234' on input[name='password2']
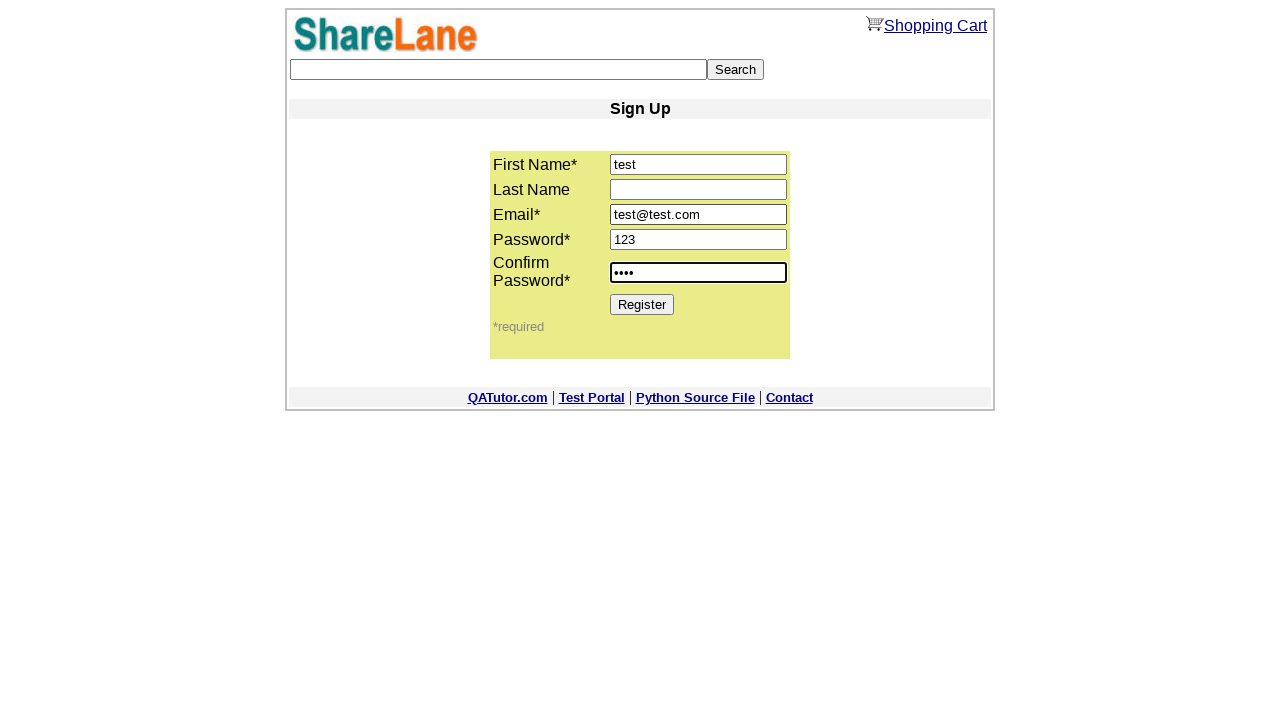

Clicked Register button to submit form at (642, 304) on input[value='Register']
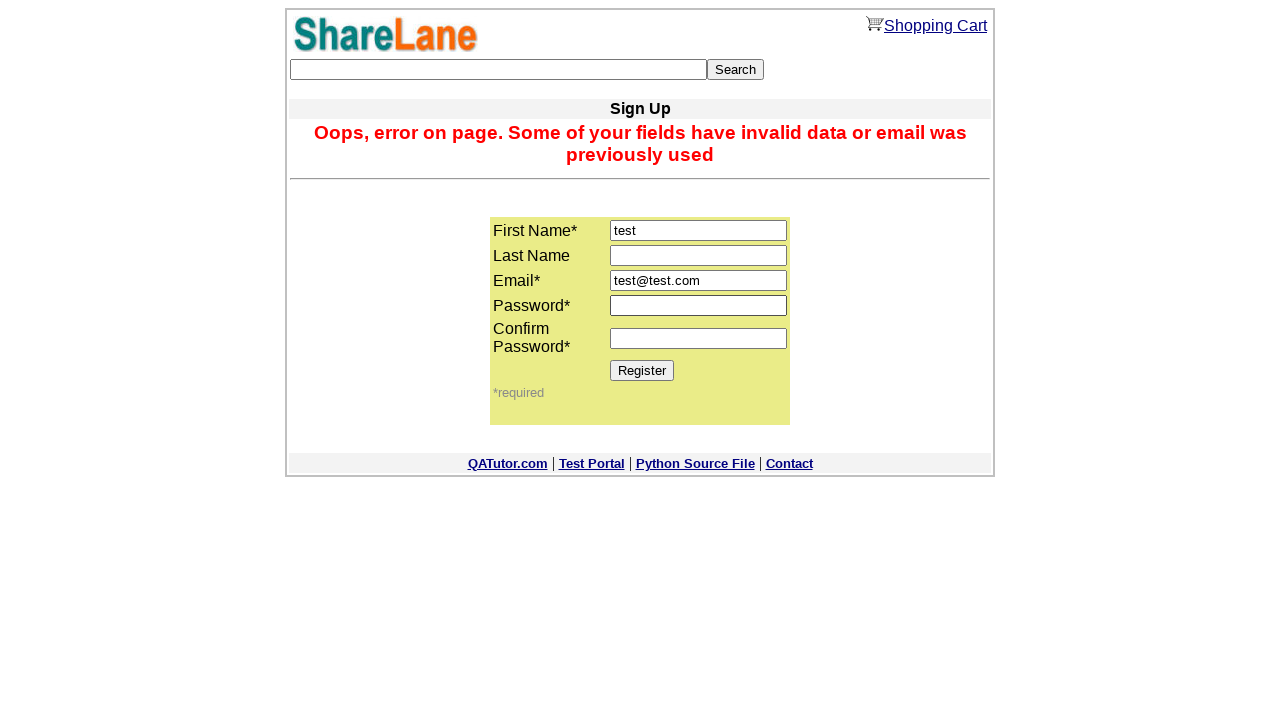

Located error message element
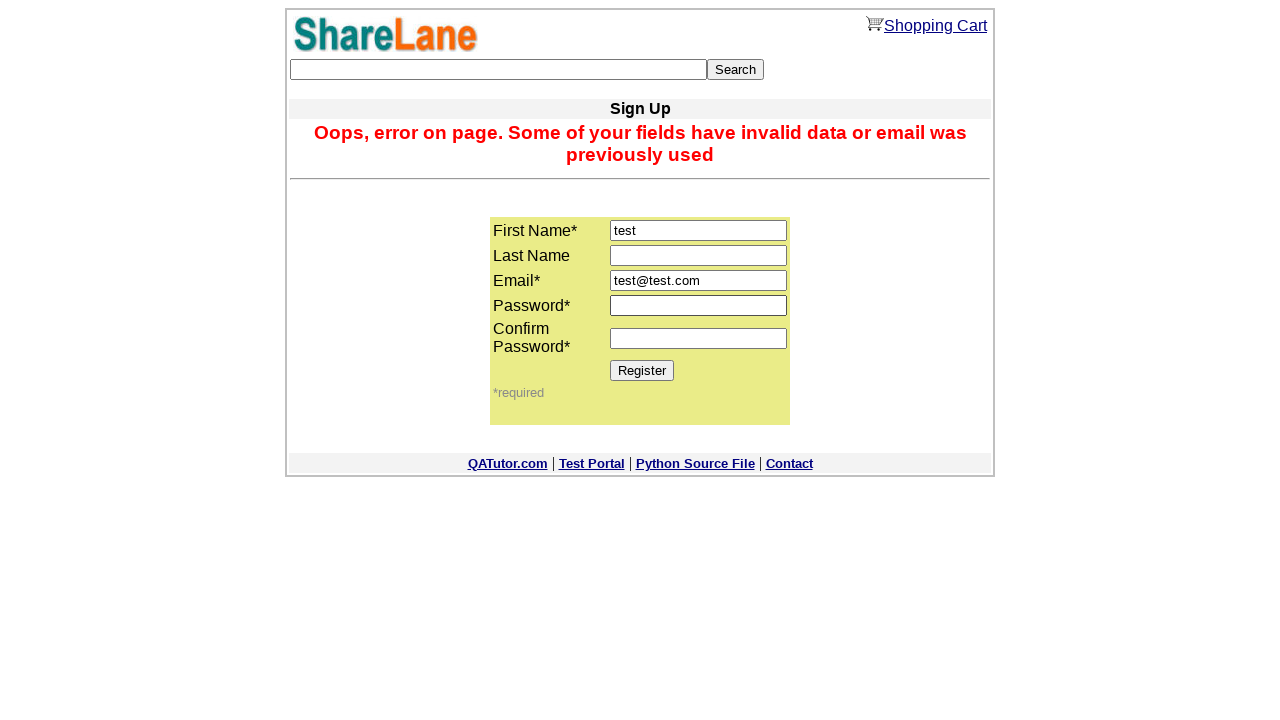

Verified error message displayed: 'Oops, error on page. Some of your fields have invalid data or email was previously used'
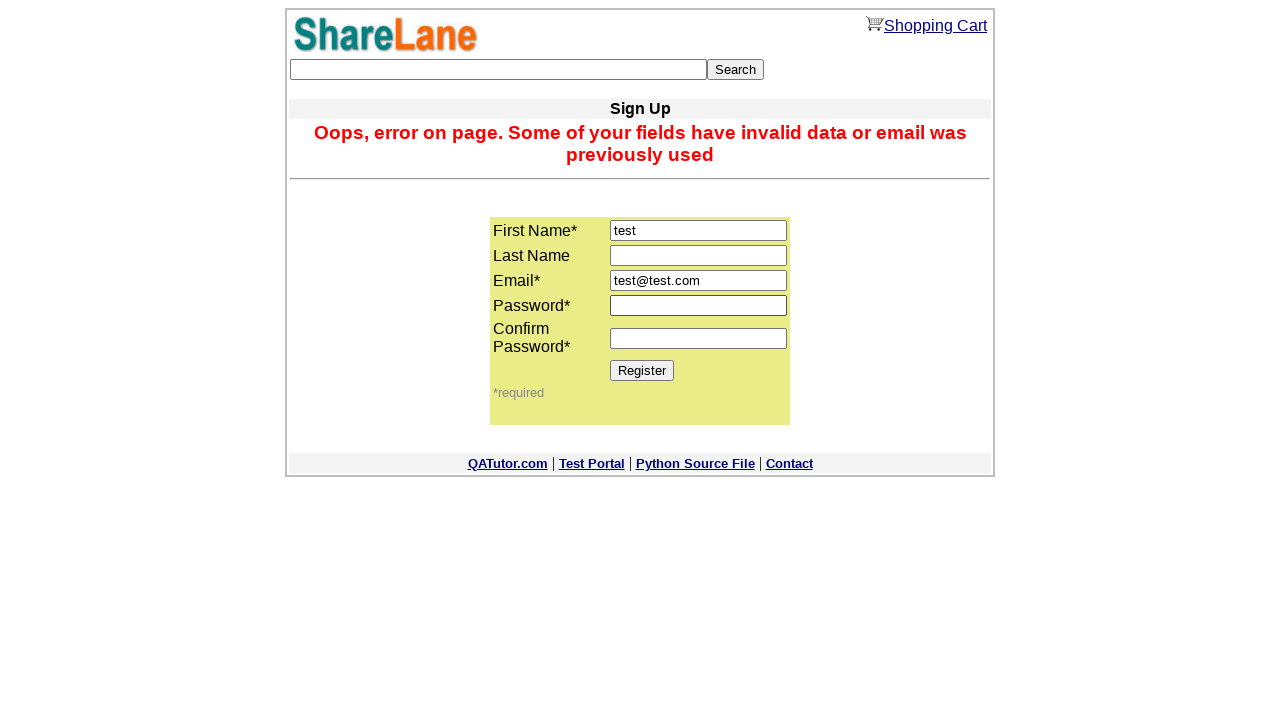

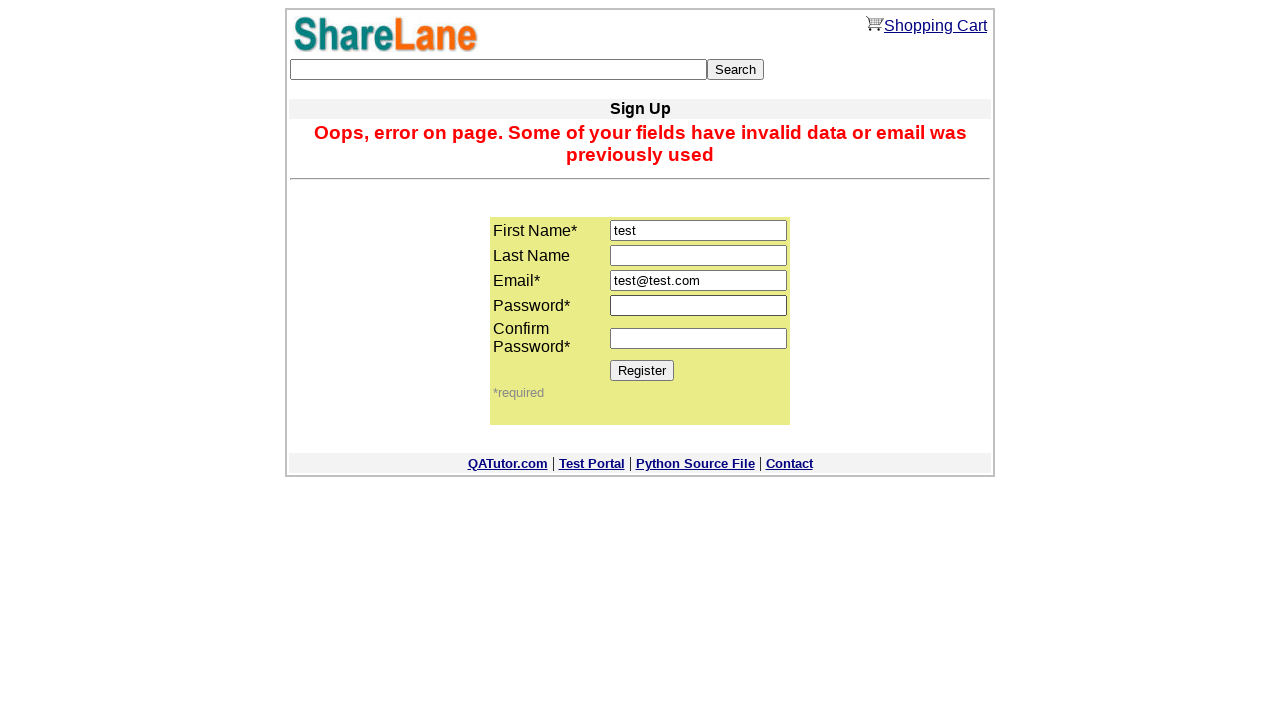